Tests checkbox functionality on a registration form by clicking on two checkboxes - one for Movies and one with ID checkbox1

Starting URL: http://demo.automationtesting.in/Register.html

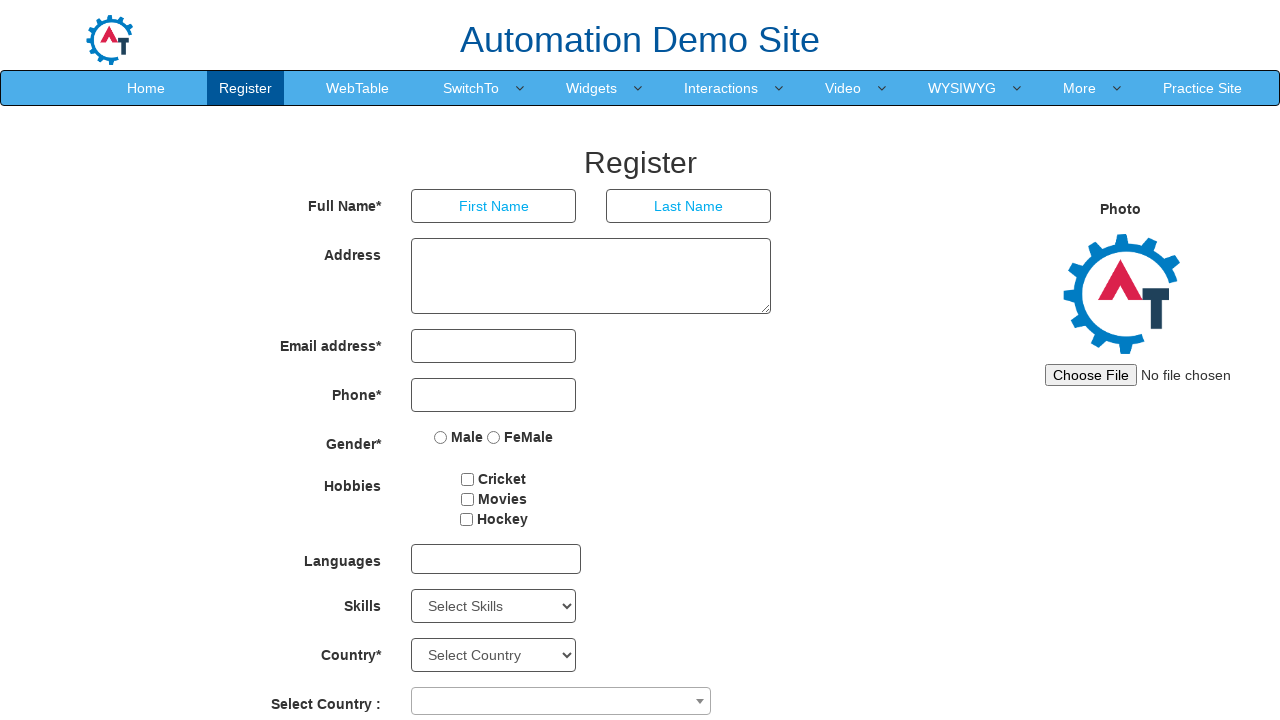

Navigated to registration form at http://demo.automationtesting.in/Register.html
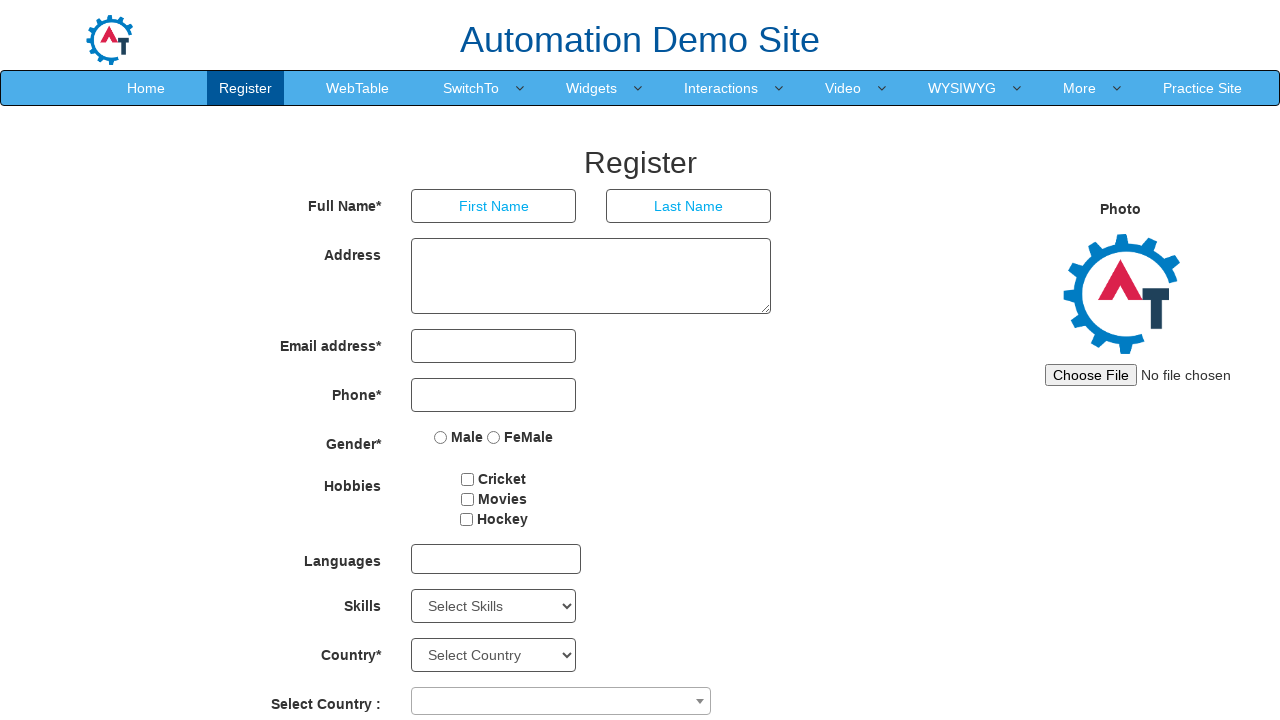

Clicked on Movies checkbox at (467, 499) on input[value='Movies']
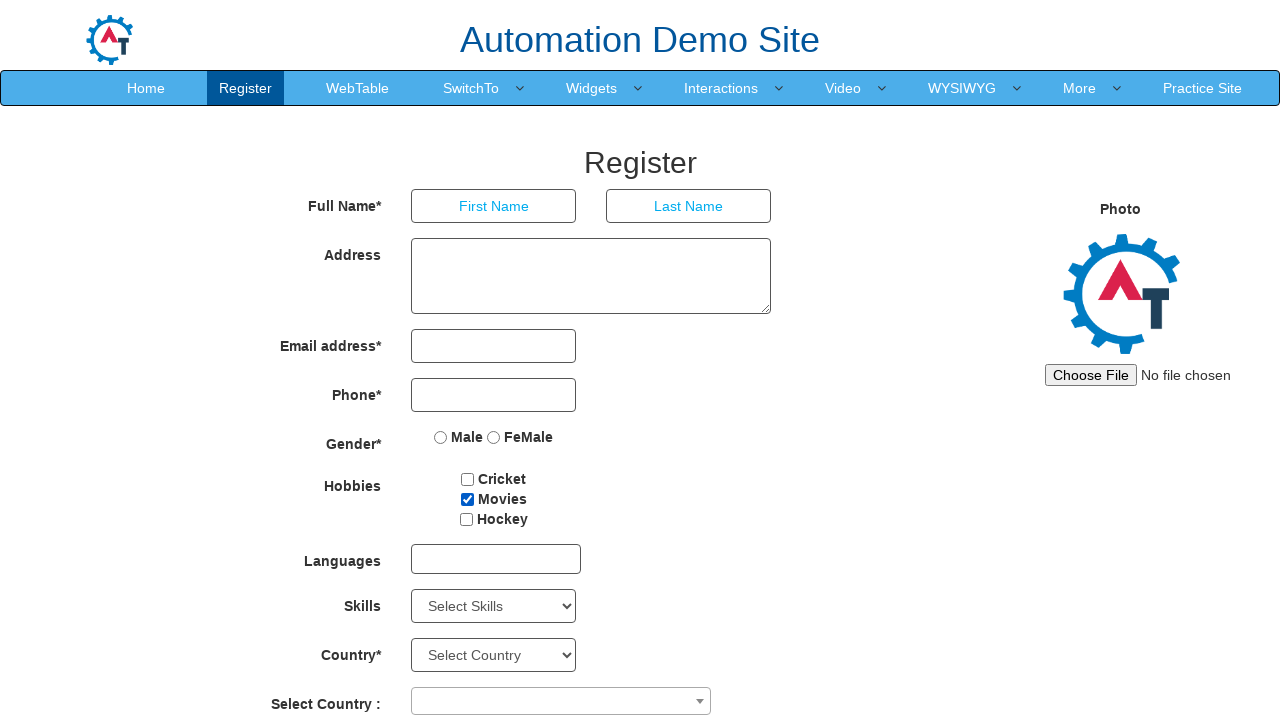

Clicked on checkbox with ID checkbox1 at (468, 479) on #checkbox1
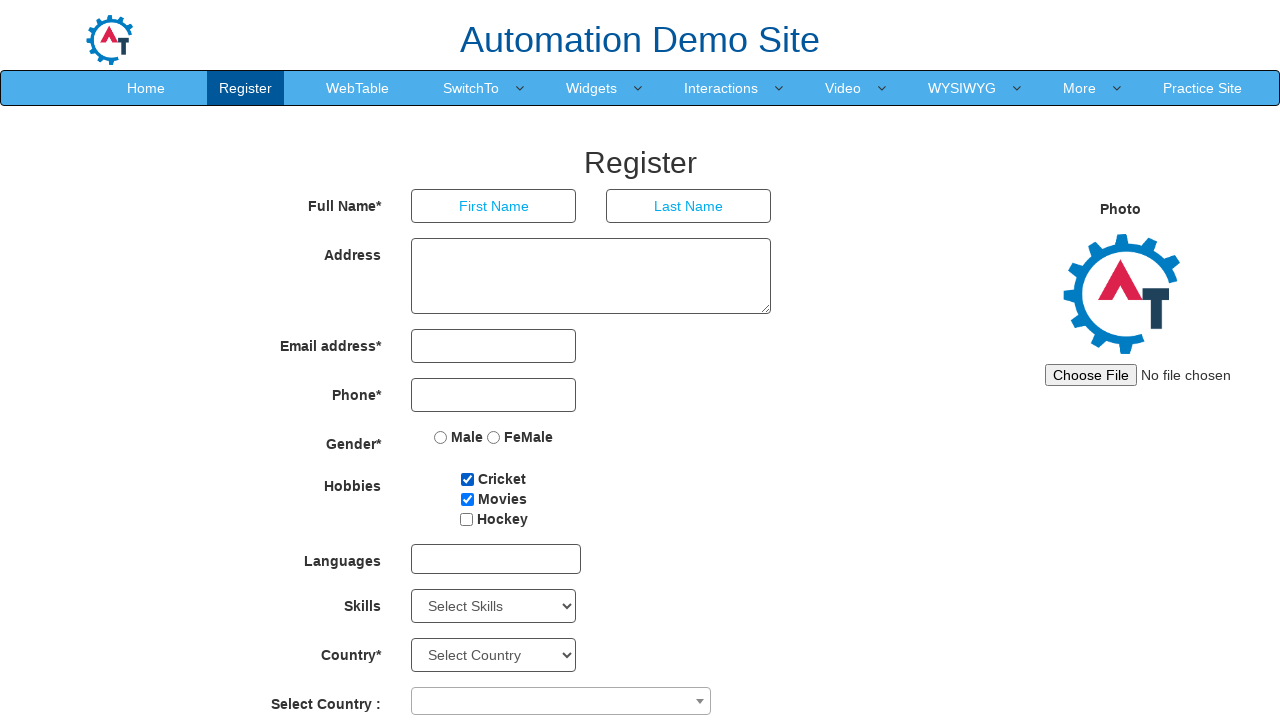

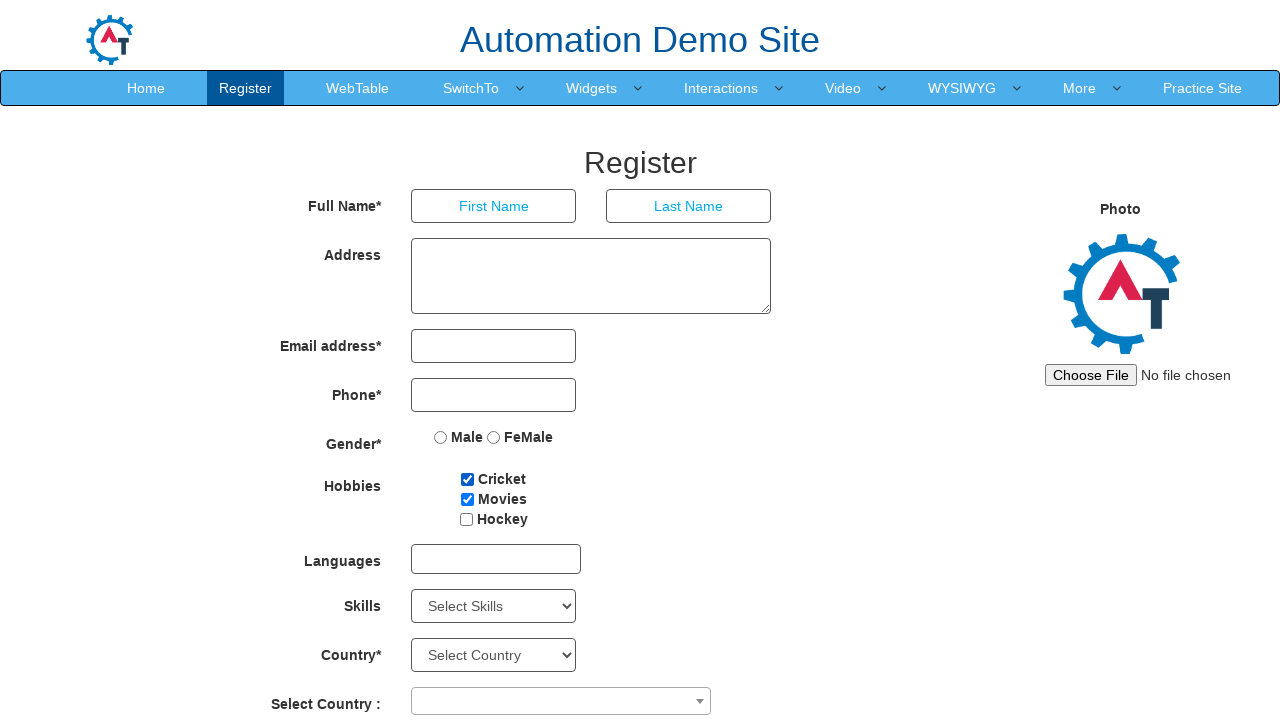